Verifies that a map div element exists and is enabled using XPath selector

Starting URL: https://alerts.in.ua/

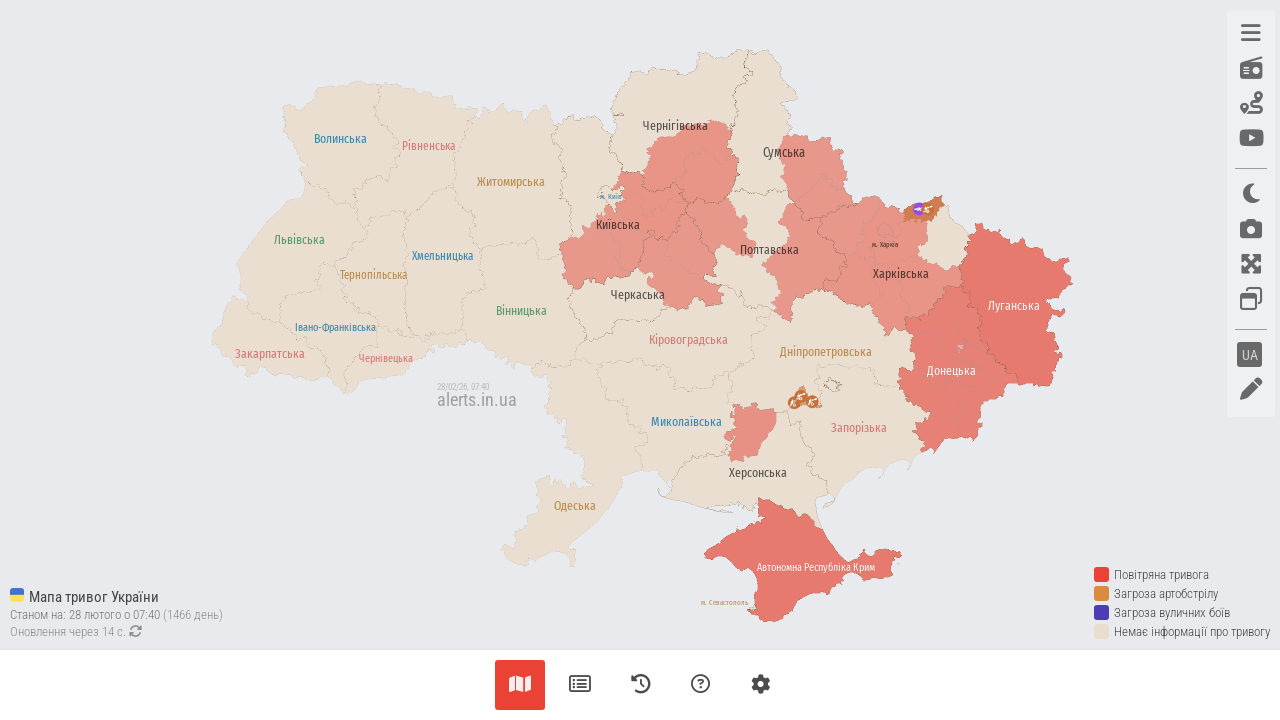

Waited for map div element to be present using XPath selector
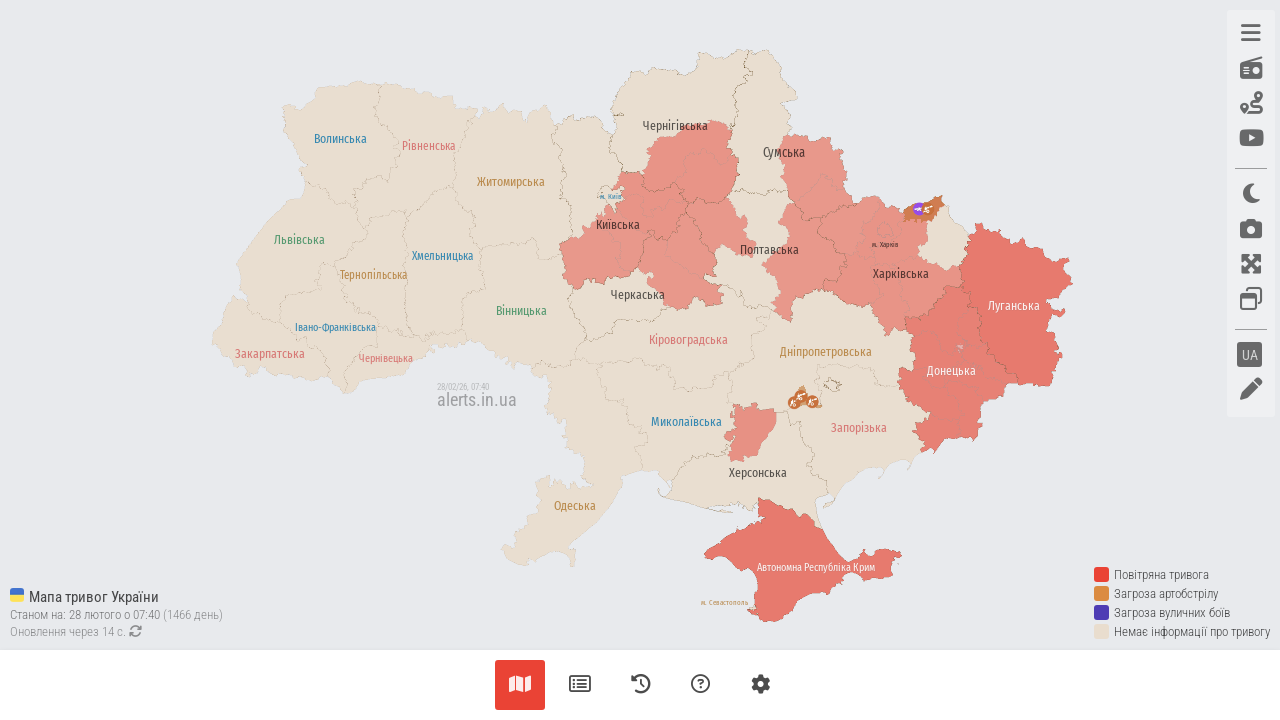

Verified that map div element is enabled
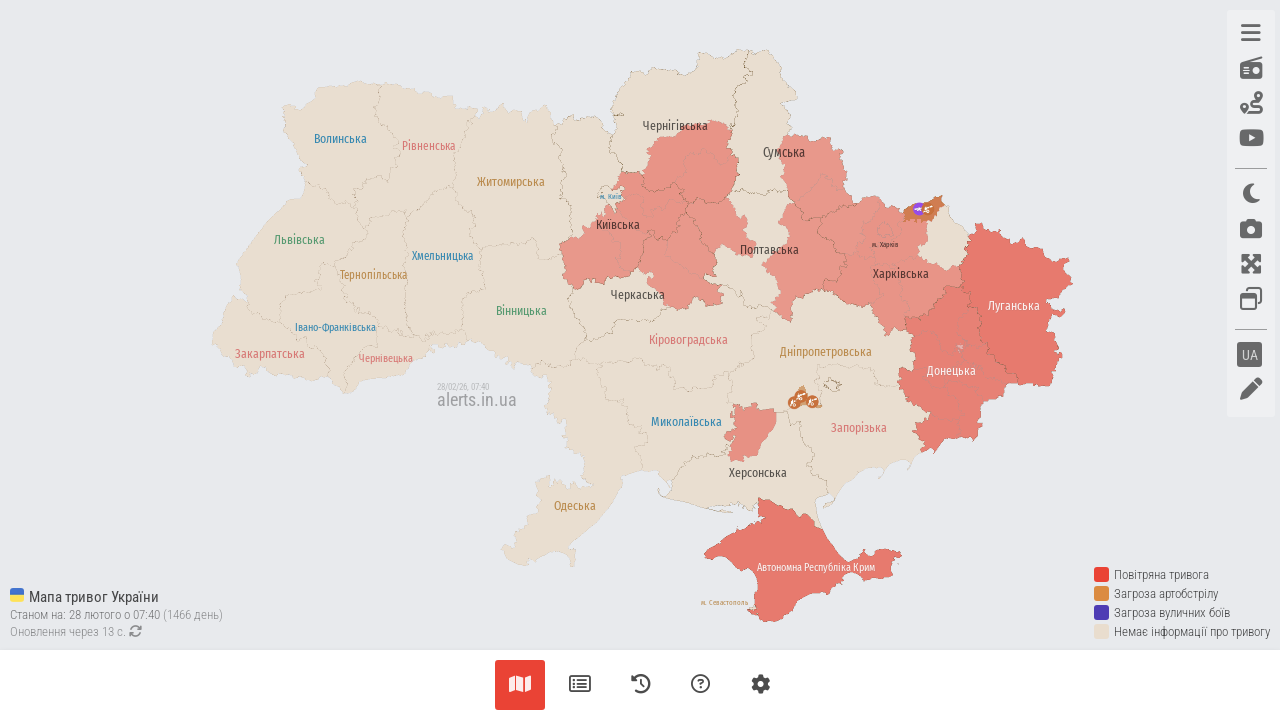

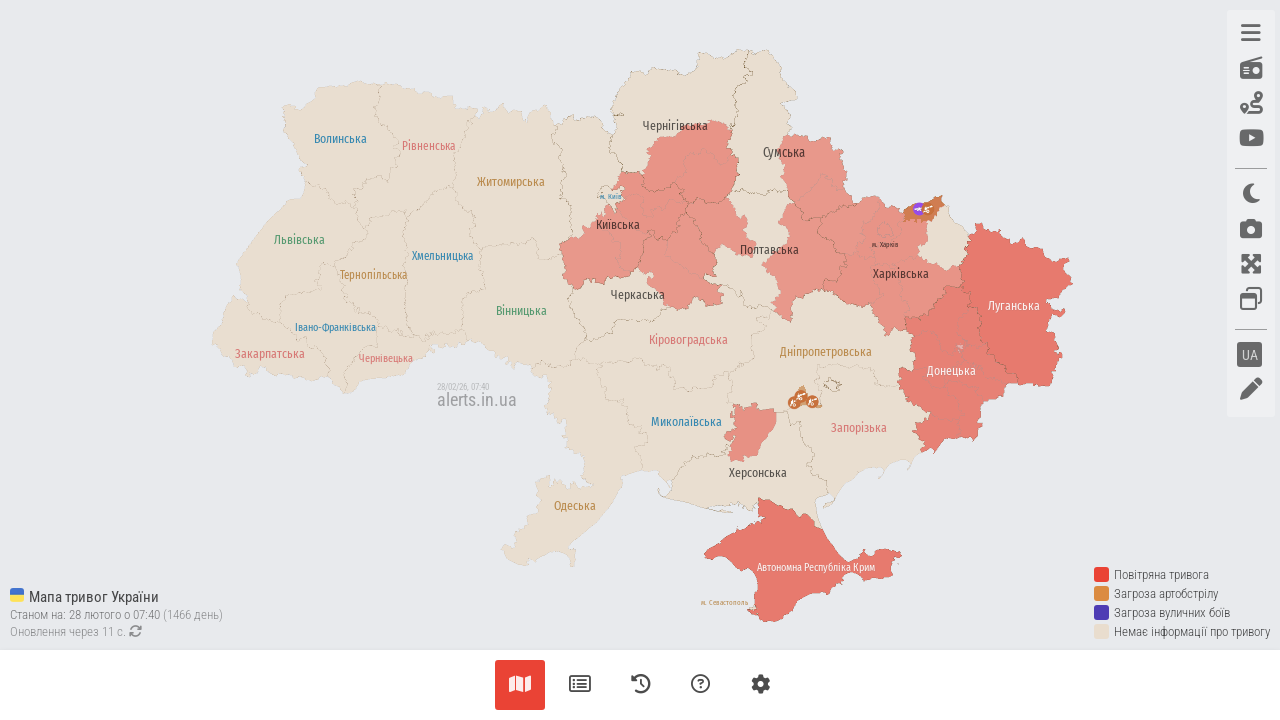